Tests checkbox functionality by verifying initial unchecked state, clicking to check it, and confirming the checked state

Starting URL: https://rahulshettyacademy.com/dropdownsPractise/

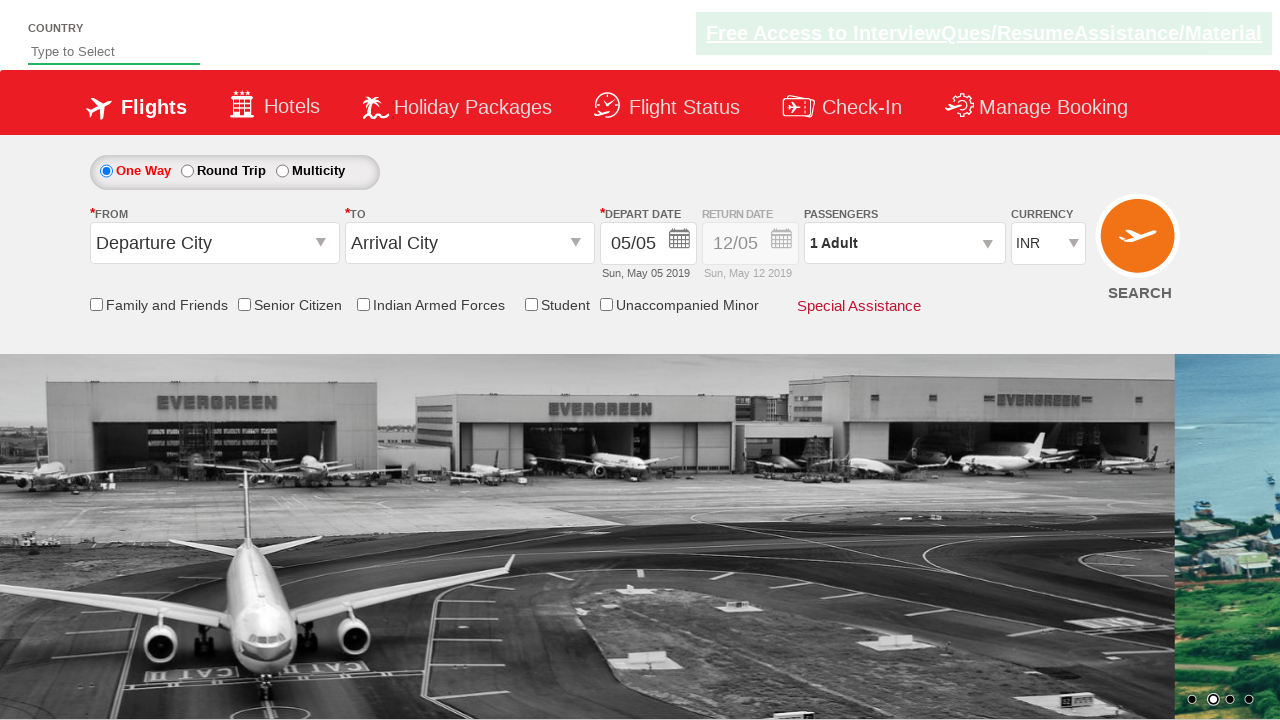

Verified Senior Citizen Discount checkbox is initially unchecked
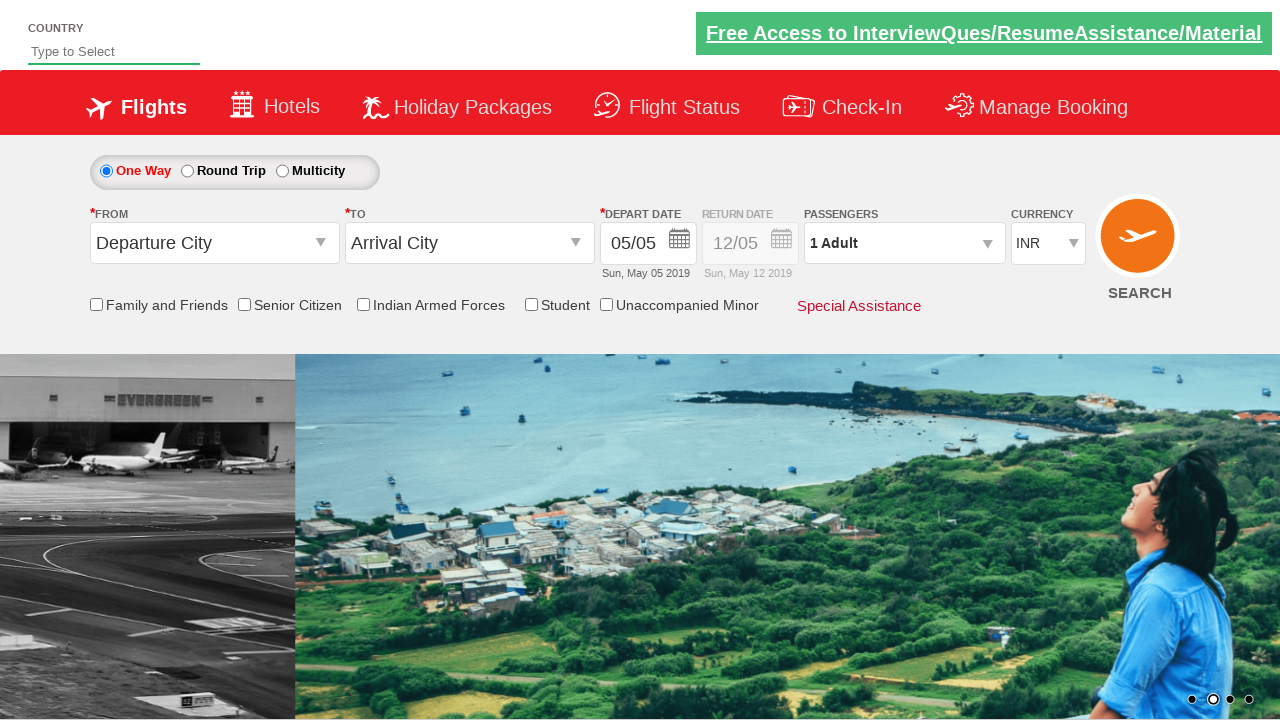

Clicked the Senior Citizen Discount checkbox at (244, 304) on input[id*='SeniorCitizenDiscount']
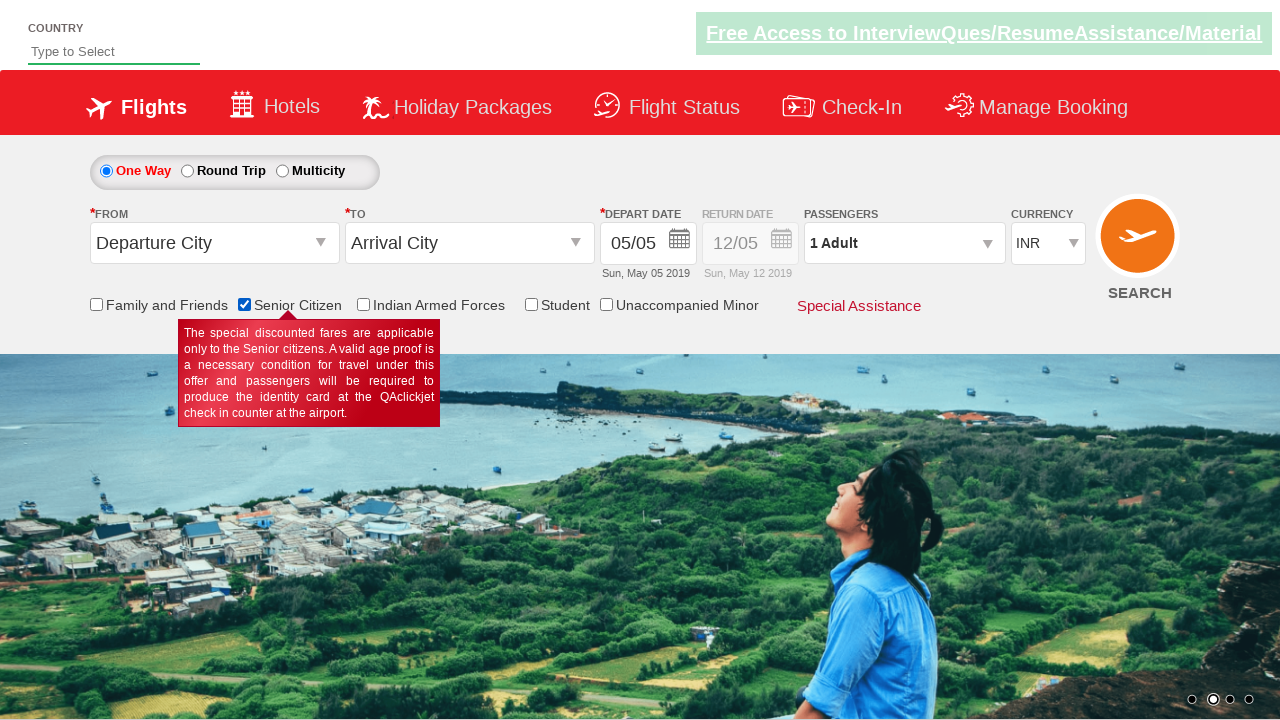

Verified Senior Citizen Discount checkbox is now checked
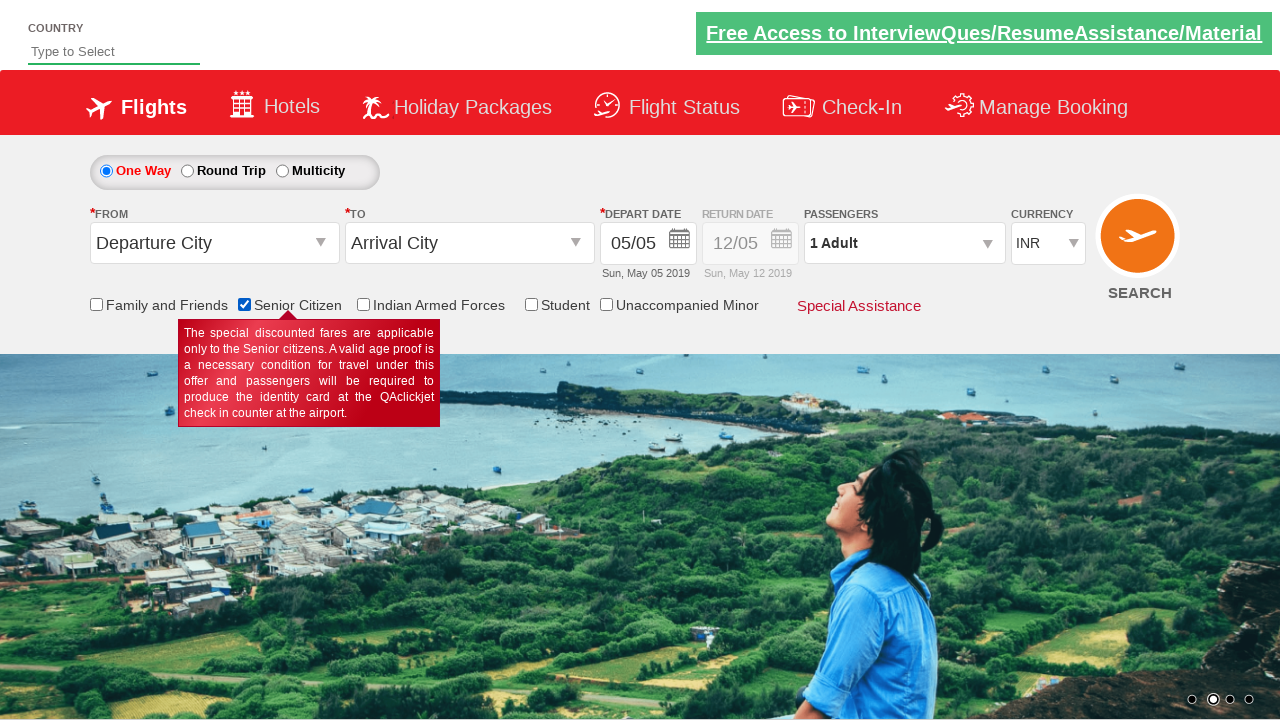

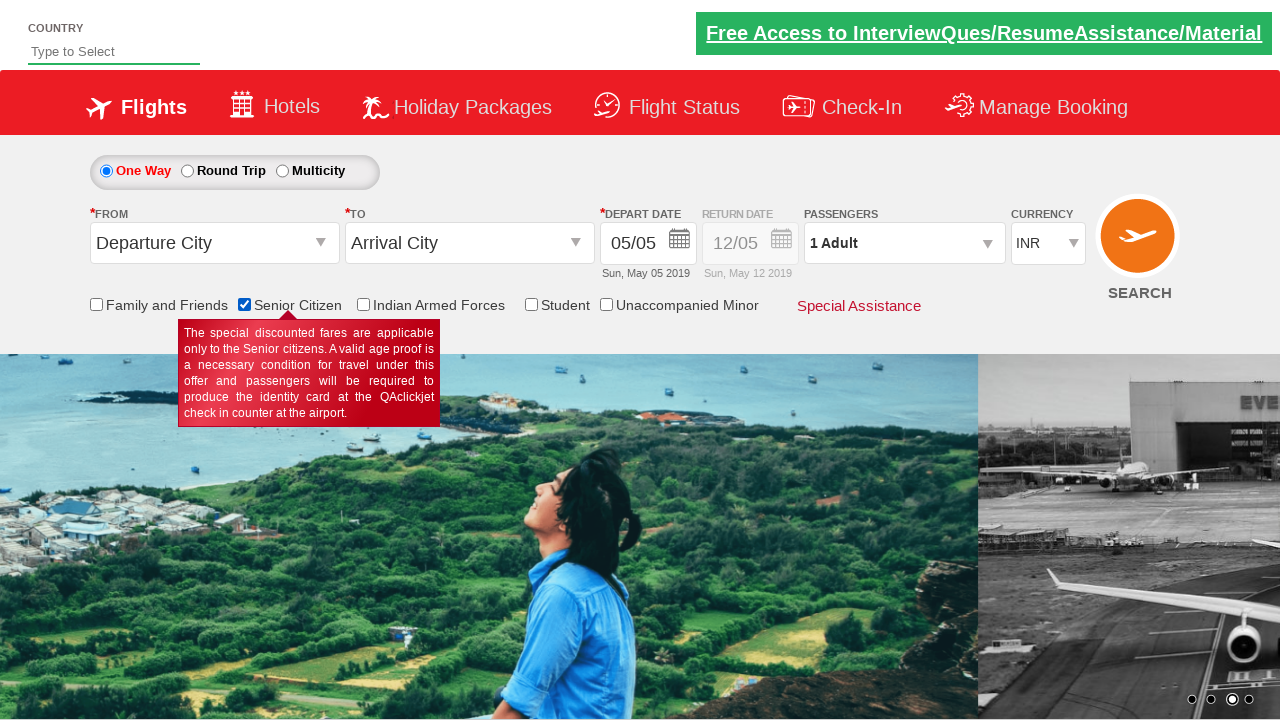